Solves a math problem on a web page by calculating the result, filling in the answer, and selecting checkboxes and radio buttons before submitting the form

Starting URL: http://suninjuly.github.io/math.html

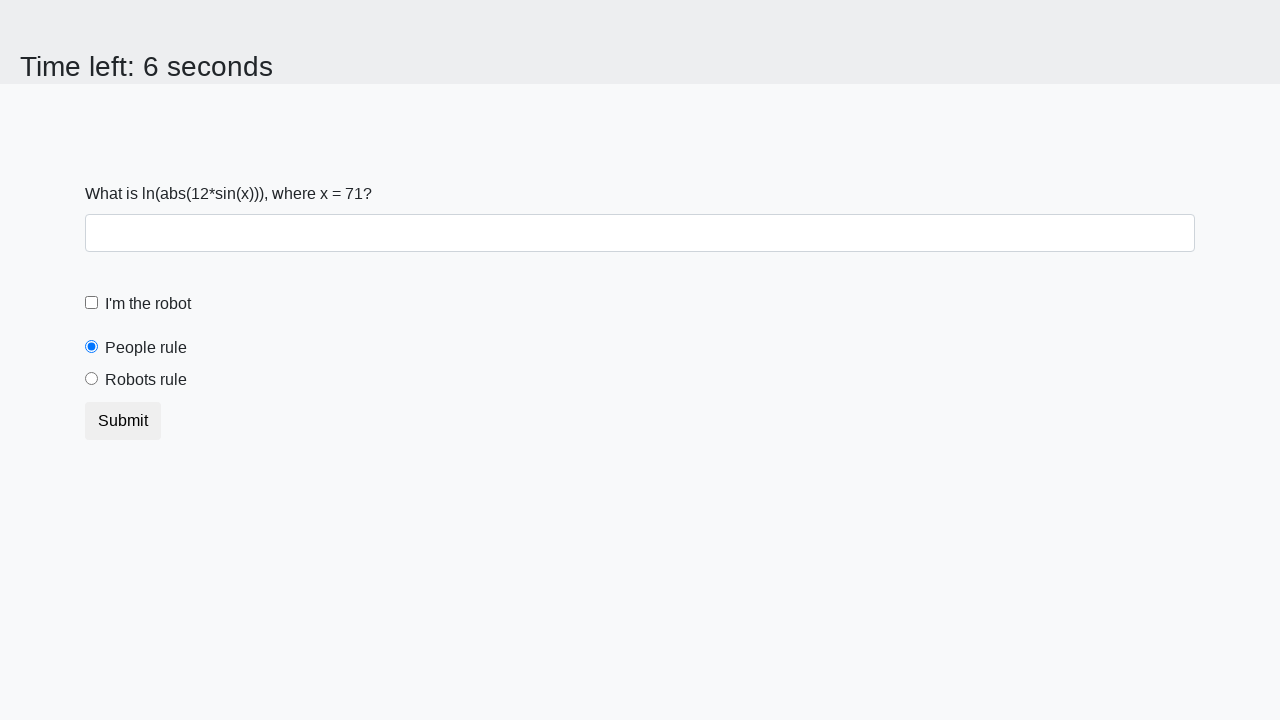

Located the input value element
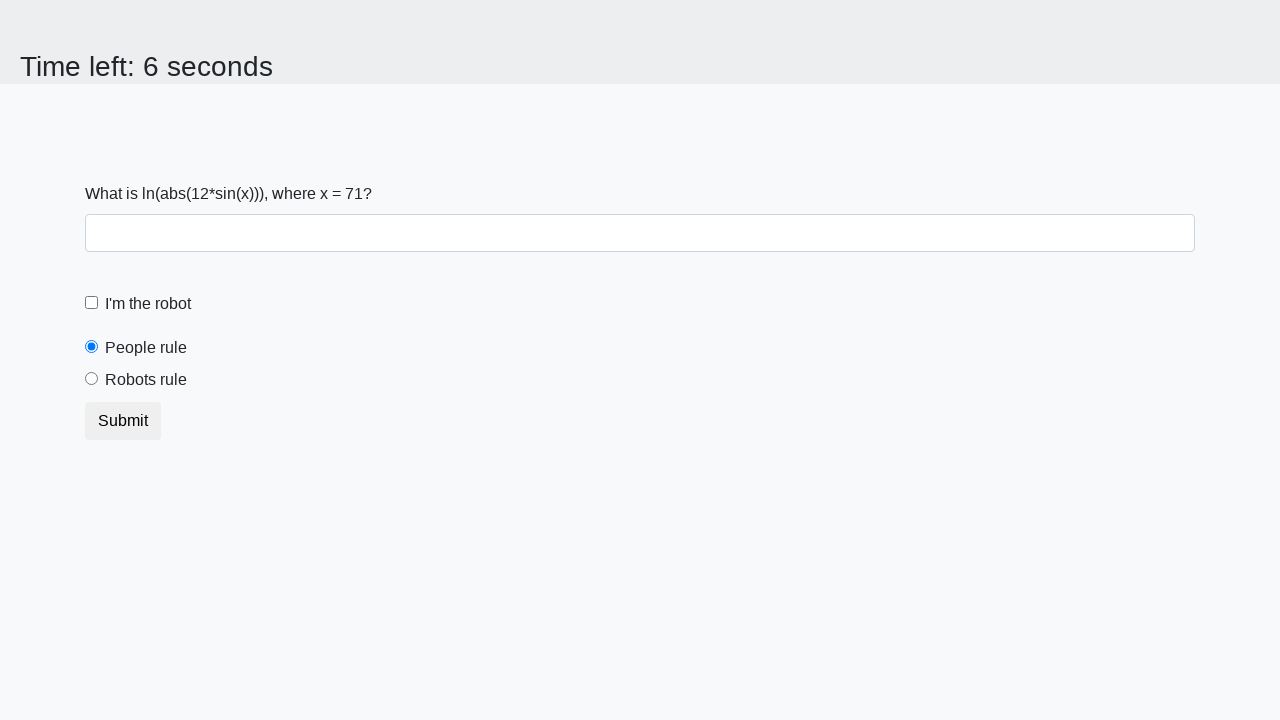

Retrieved x value from page
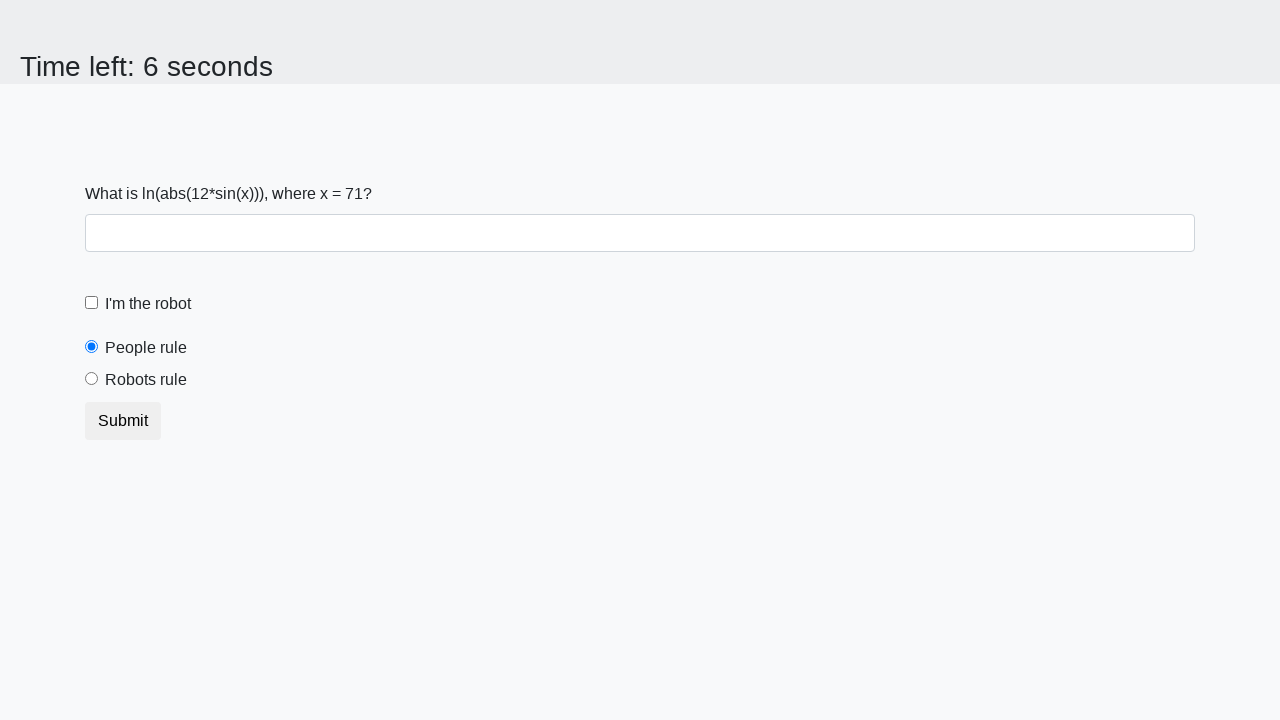

Calculated result: 2.434722900947462
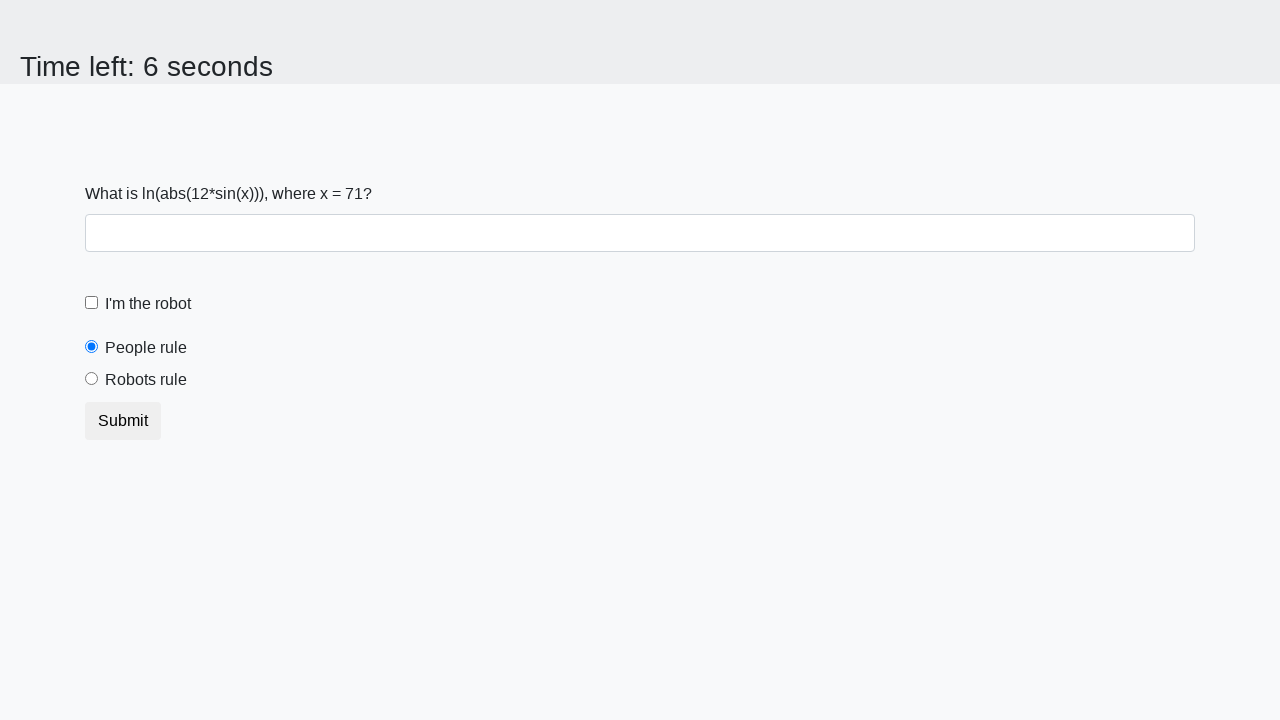

Filled answer field with calculated result on #answer
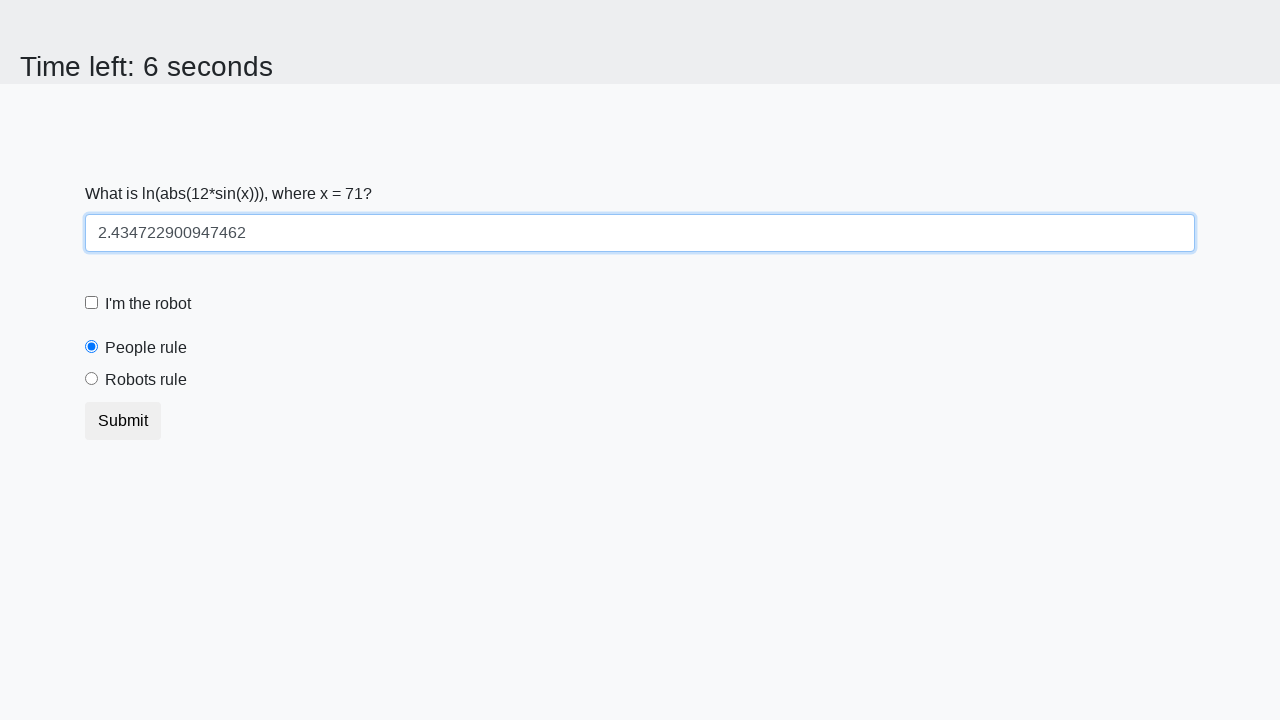

Clicked robot checkbox at (92, 303) on #robotCheckbox
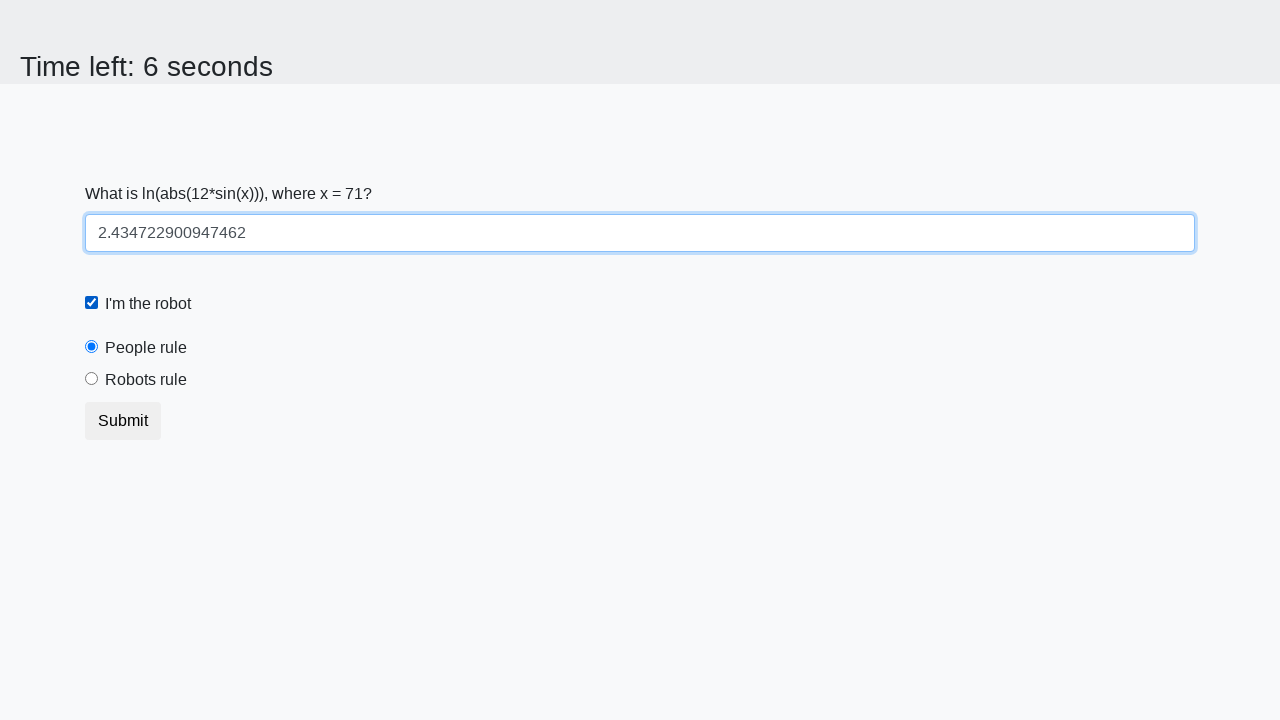

Selected robots rule radio button at (92, 379) on #robotsRule
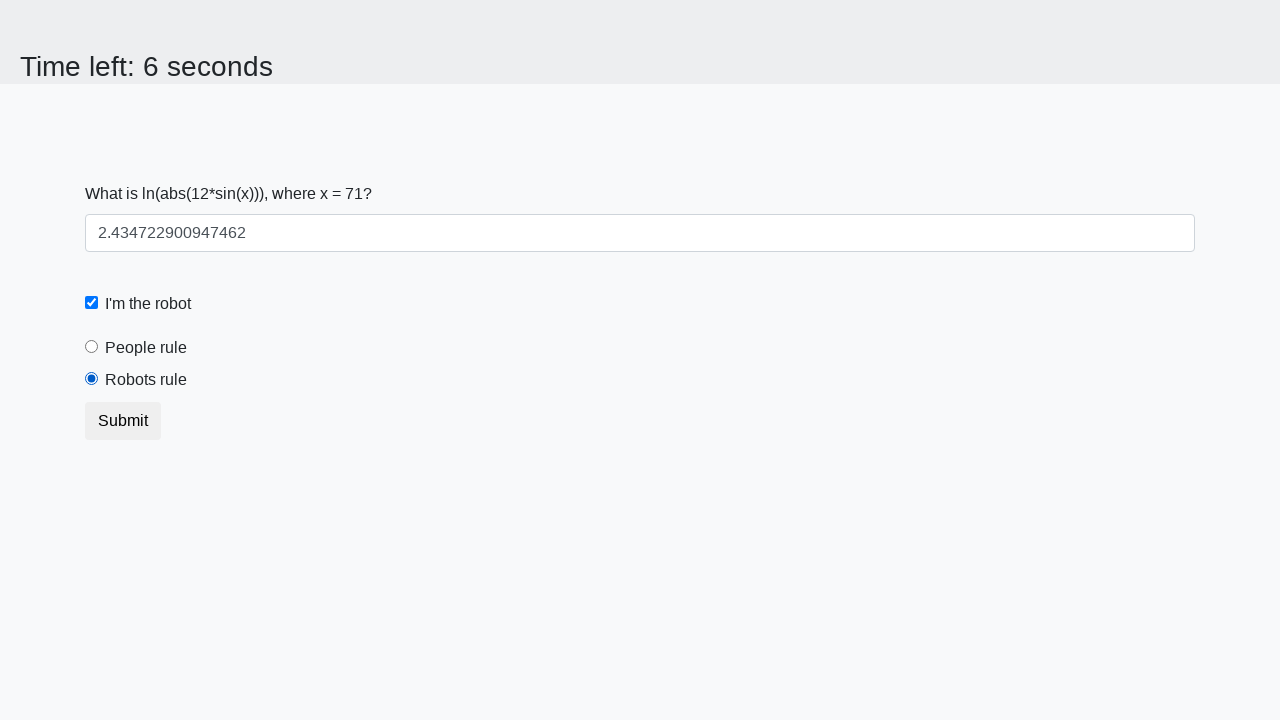

Clicked submit button to submit form at (123, 421) on button.btn
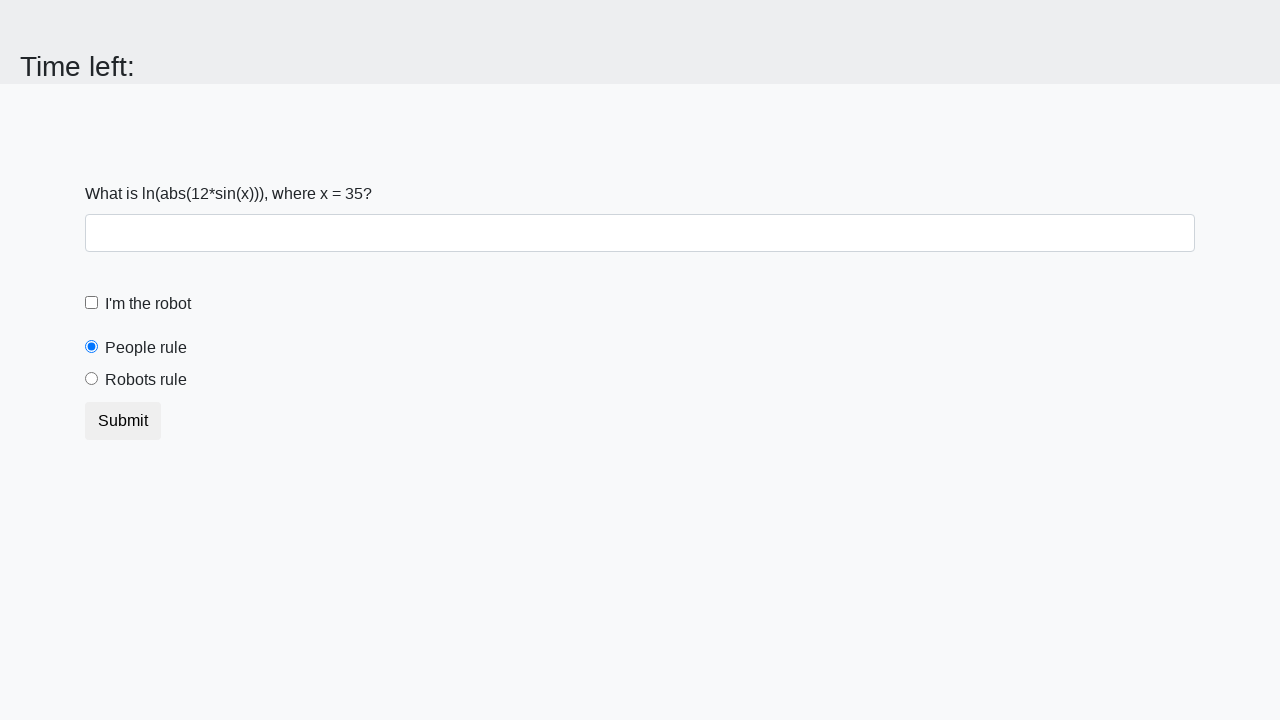

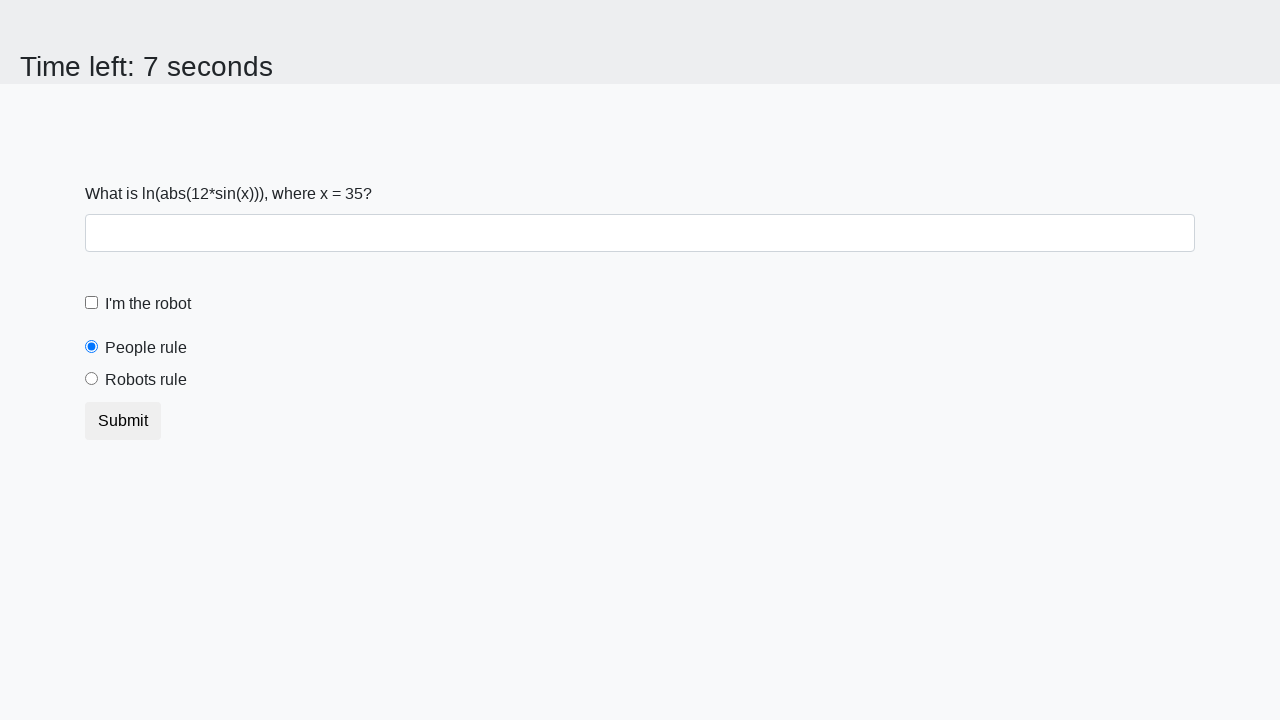